Clicks on the Kids section and verifies the tab name is displayed correctly

Starting URL: https://bongobd.com/

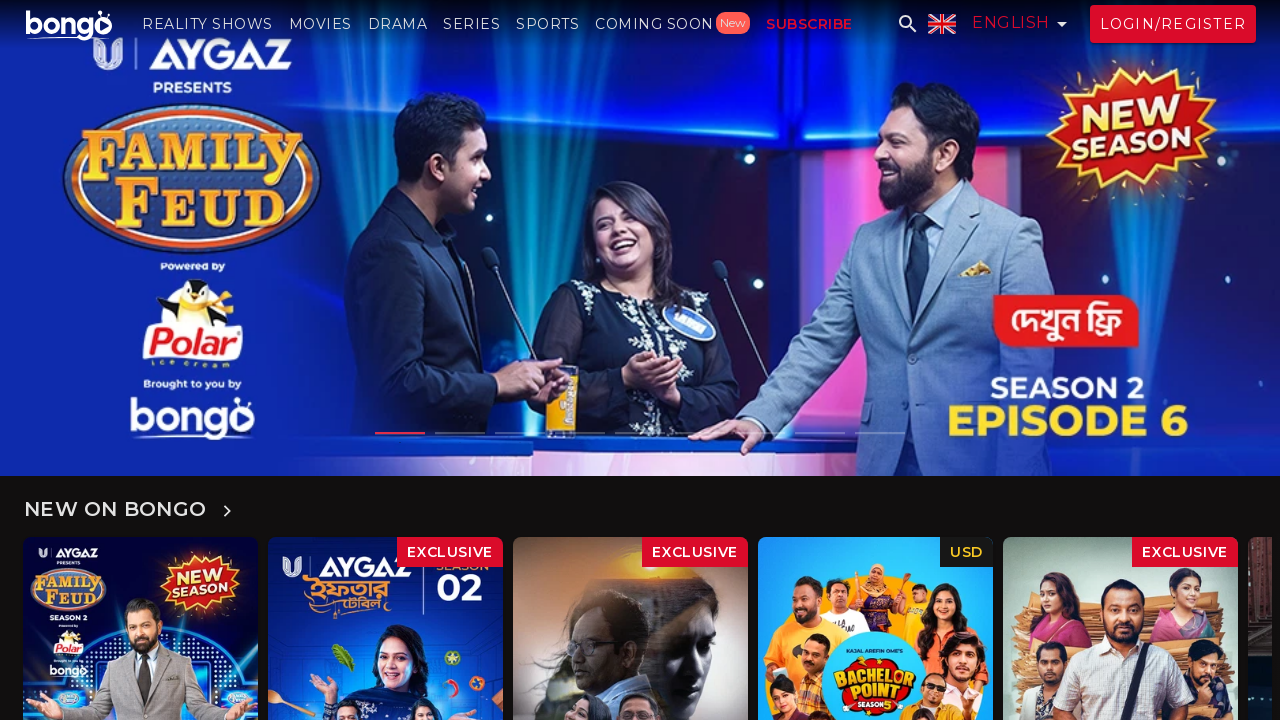

Clicked on the Kids section tab at (351, 551) on xpath=//span[normalize-space()='Kids']
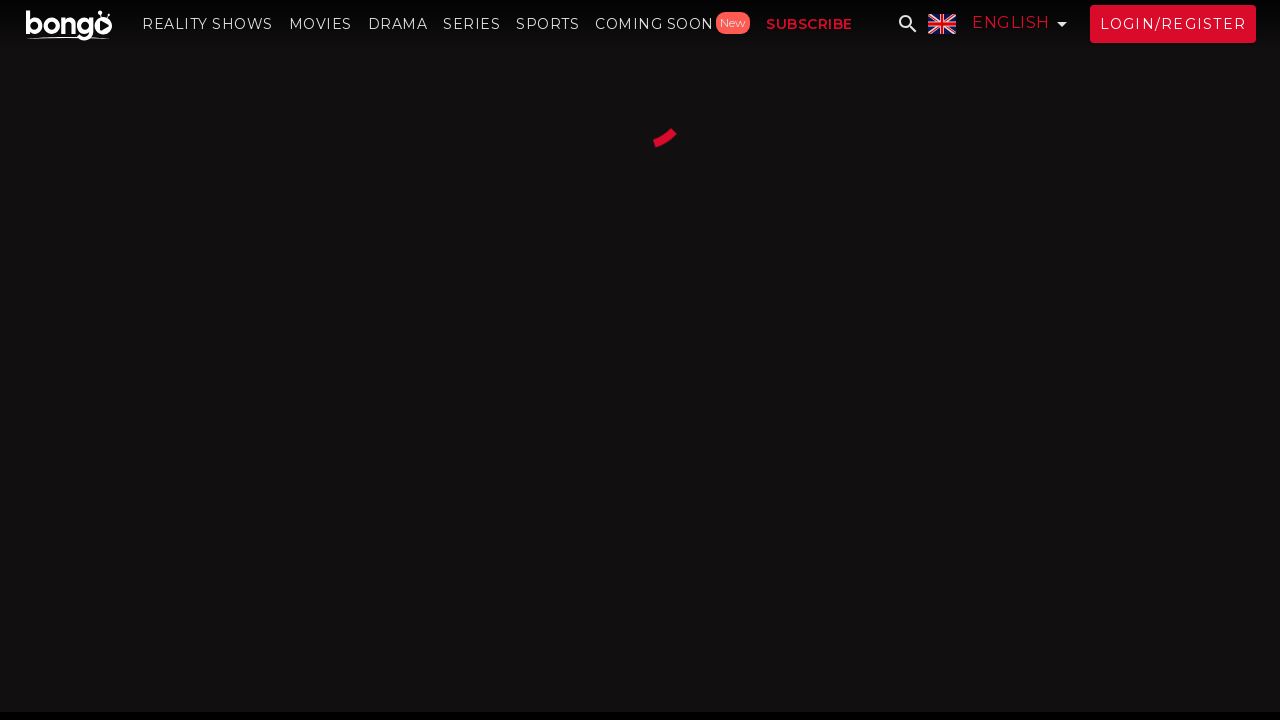

Waited for page to load completely (networkidle)
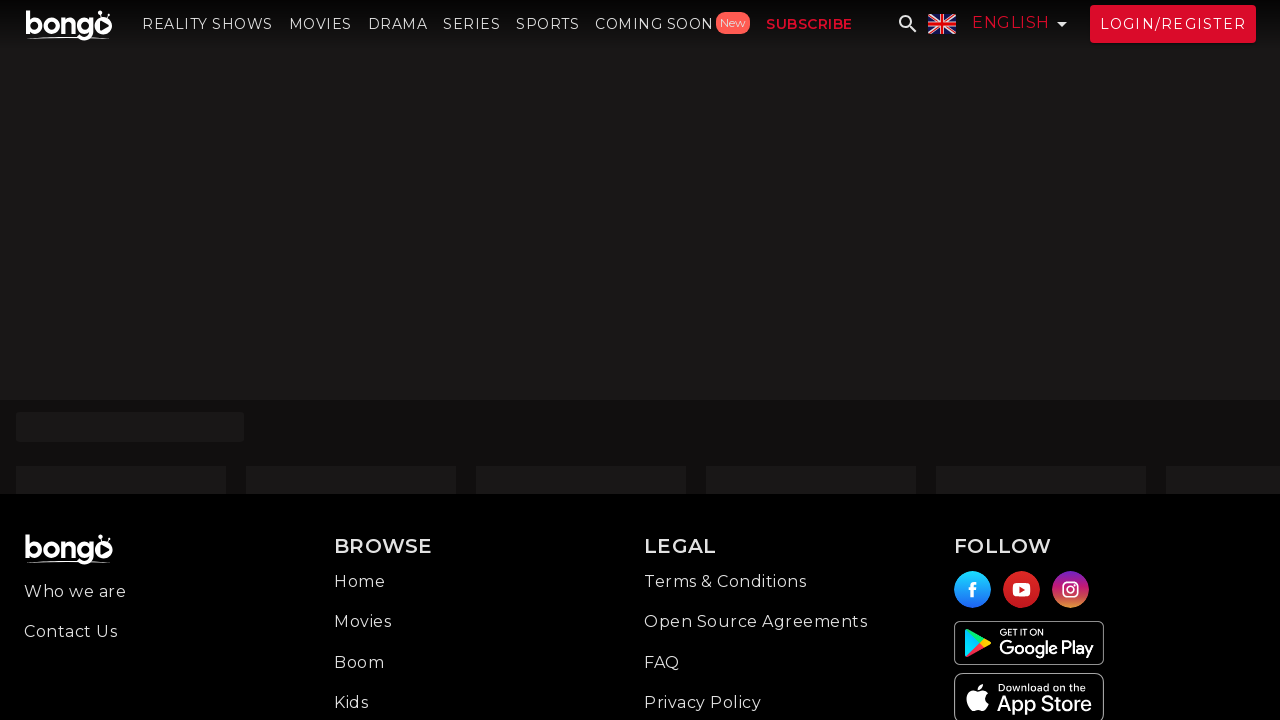

Retrieved Kids tab text content
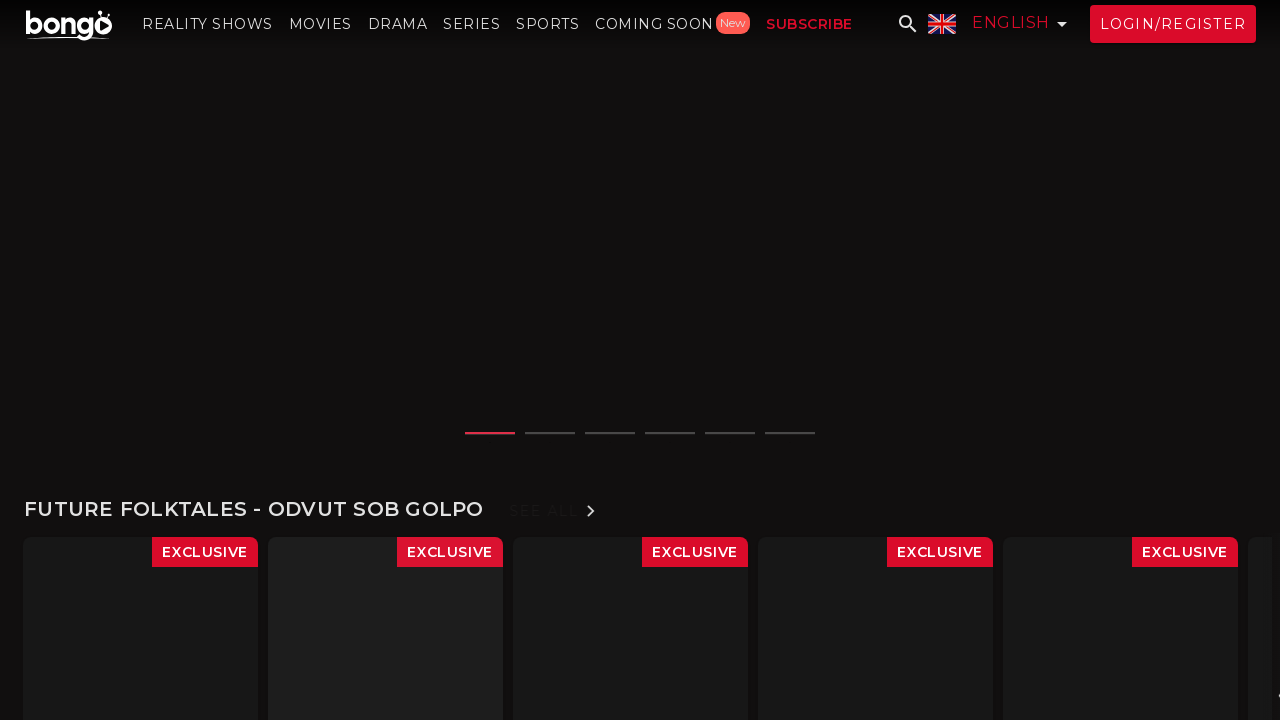

Verified that Kids tab text matches expected value 'Kids'
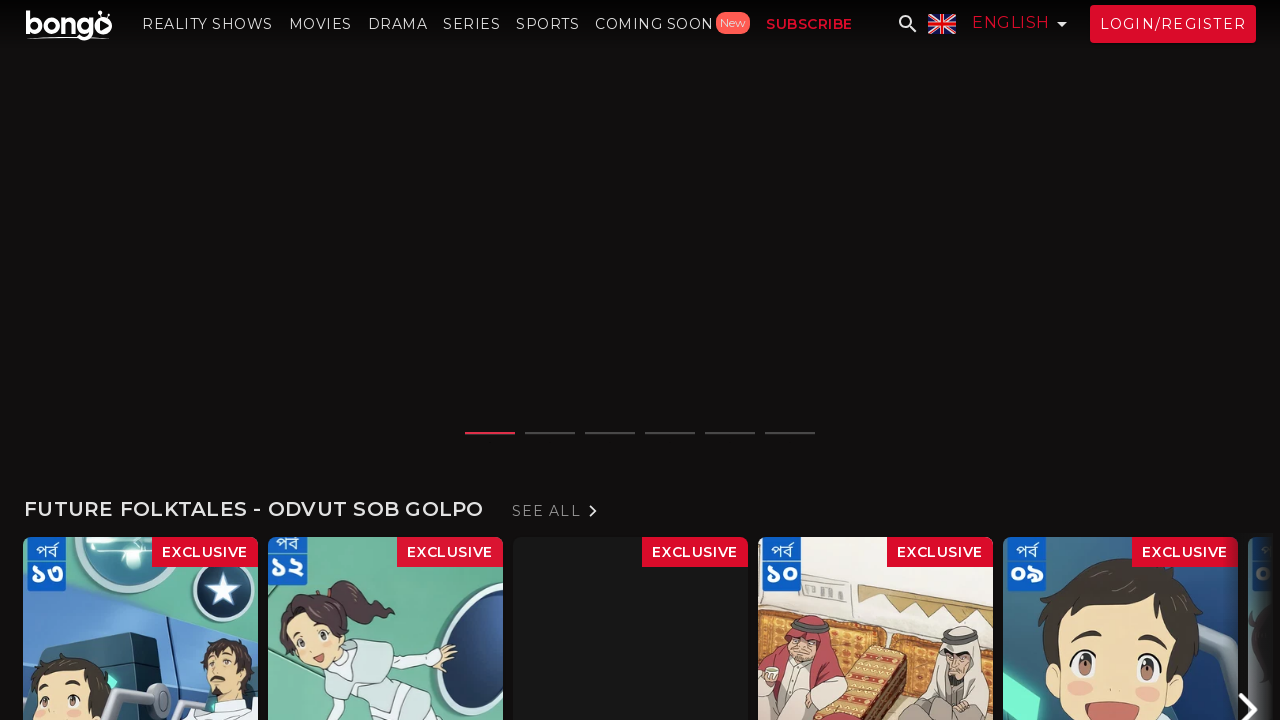

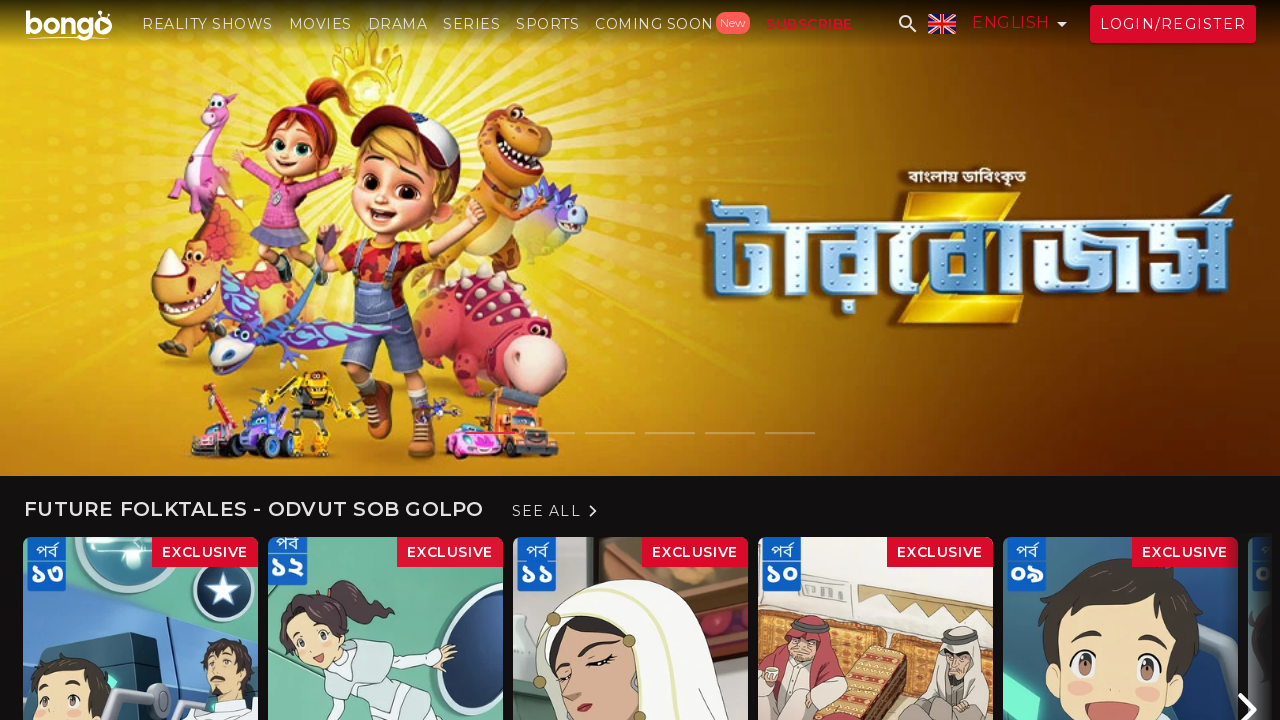